Tests browser window handling by opening a new window, switching to it to verify content, then switching back to the parent window

Starting URL: https://demo.automationtesting.in/Windows.html

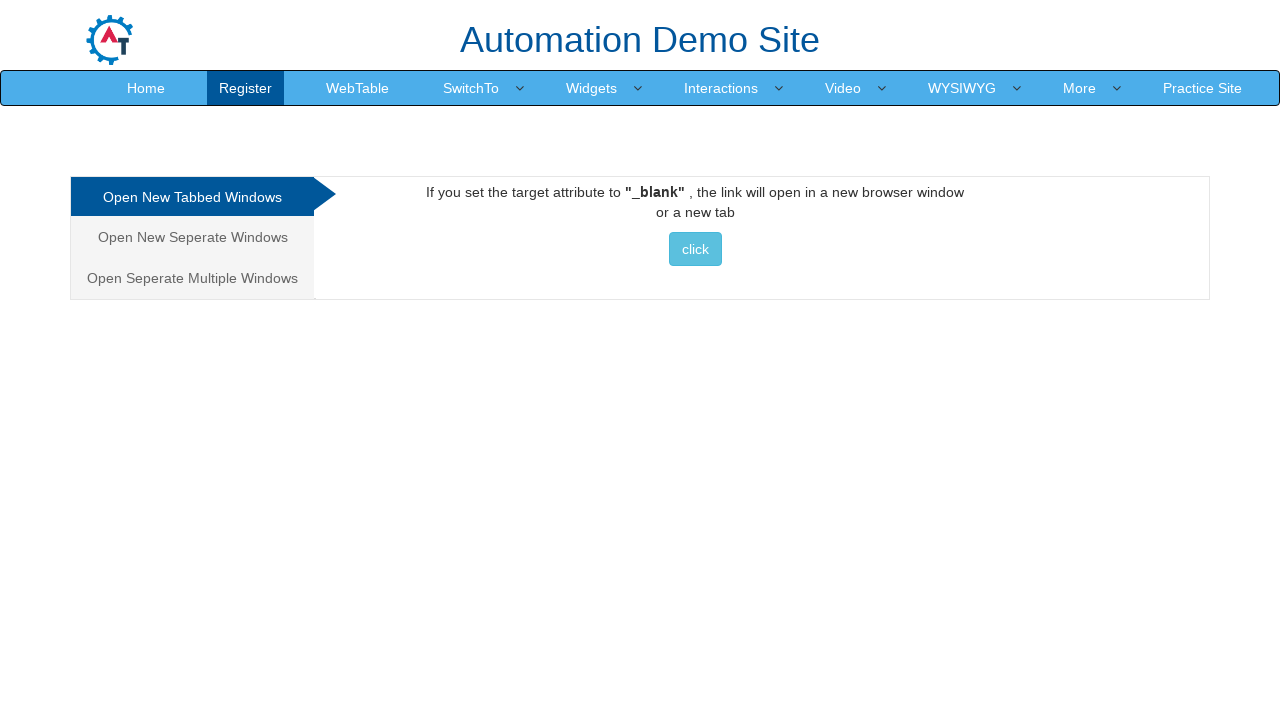

Clicked on 'Open New Seperate Windows' tab at (192, 237) on xpath=//a[contains(text(),'Open New Seperate Windows')]
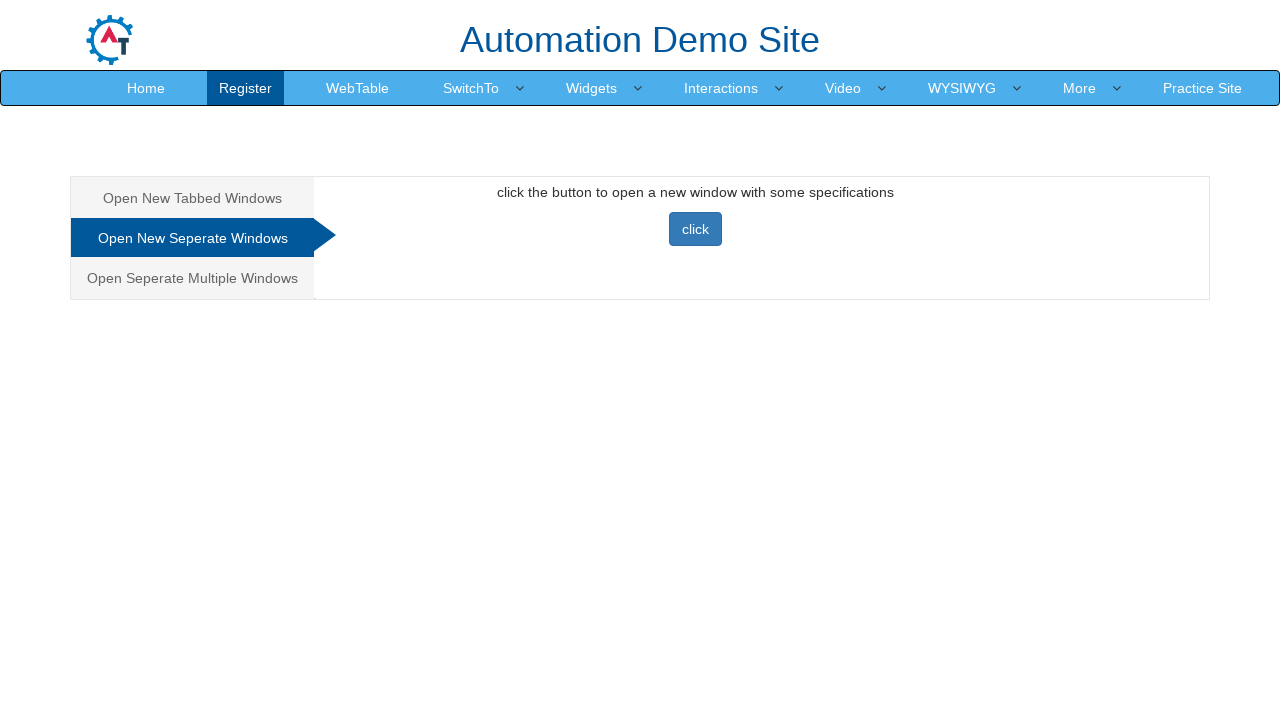

Clicked button to open new window at (695, 229) on xpath=//button[@class='btn btn-primary']
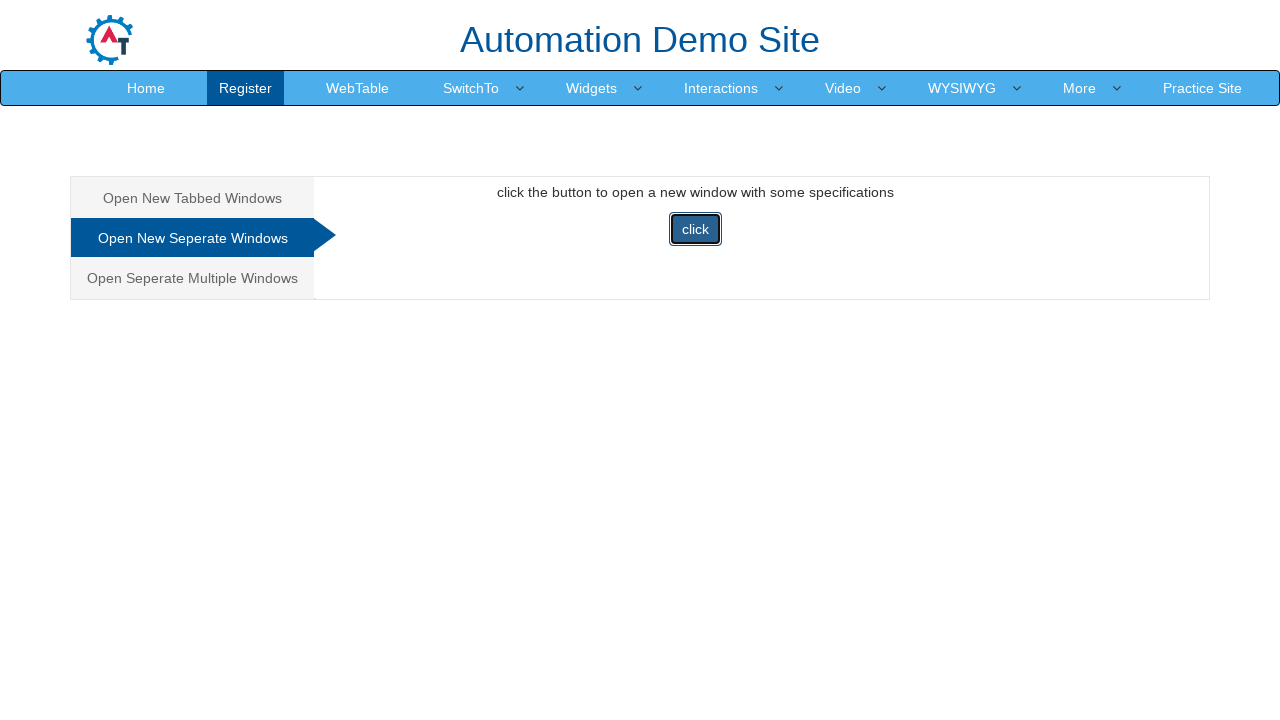

New popup window opened and captured
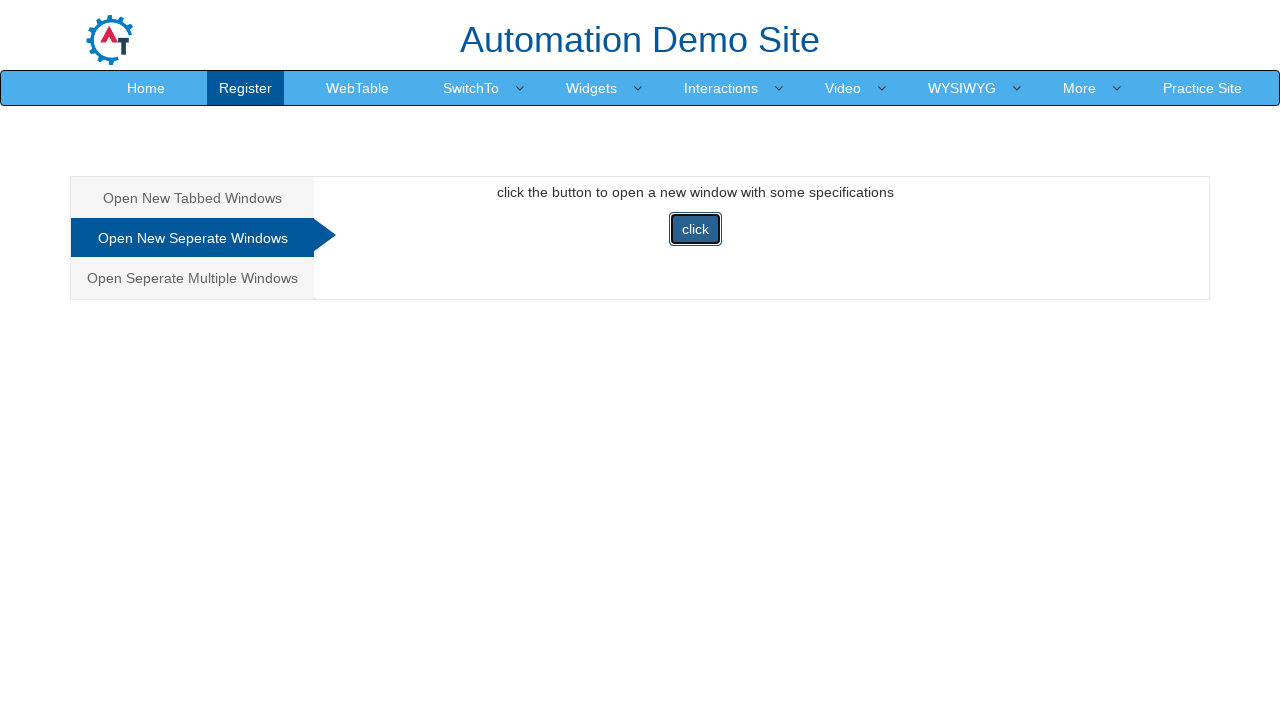

Switched to new window and verified 'Selenium automates browsers.' heading is present
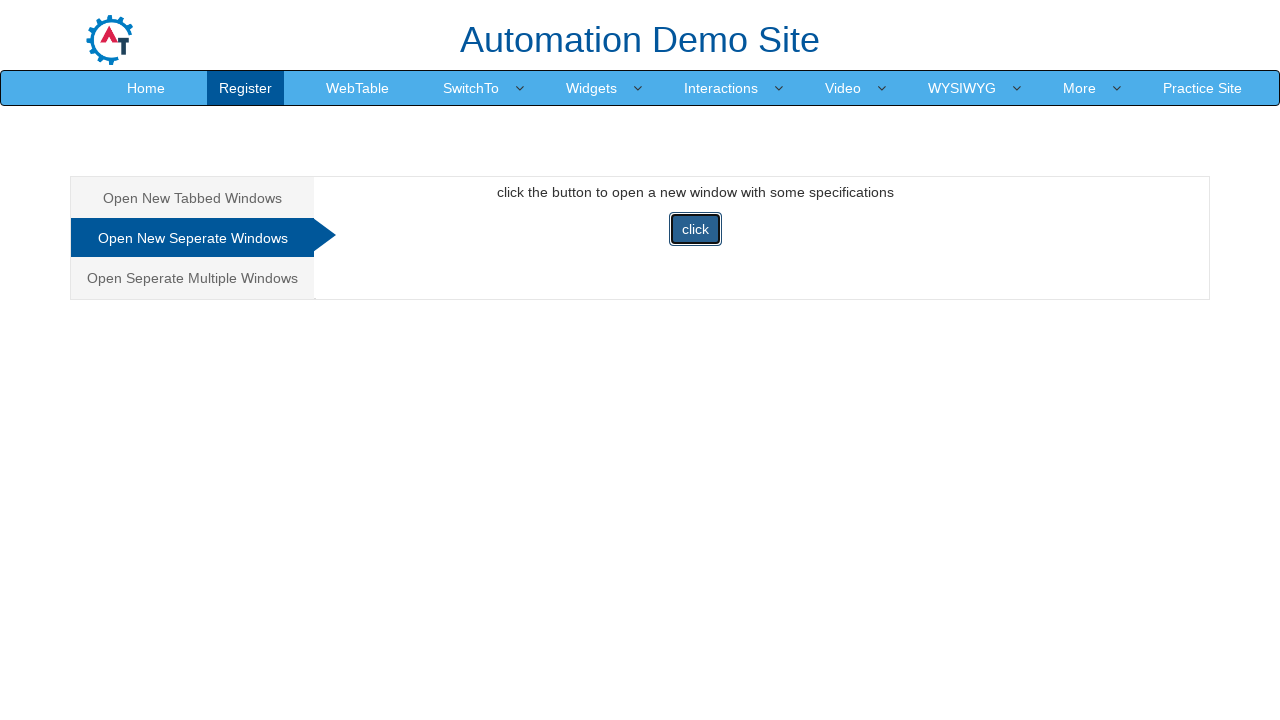

Closed the popup window
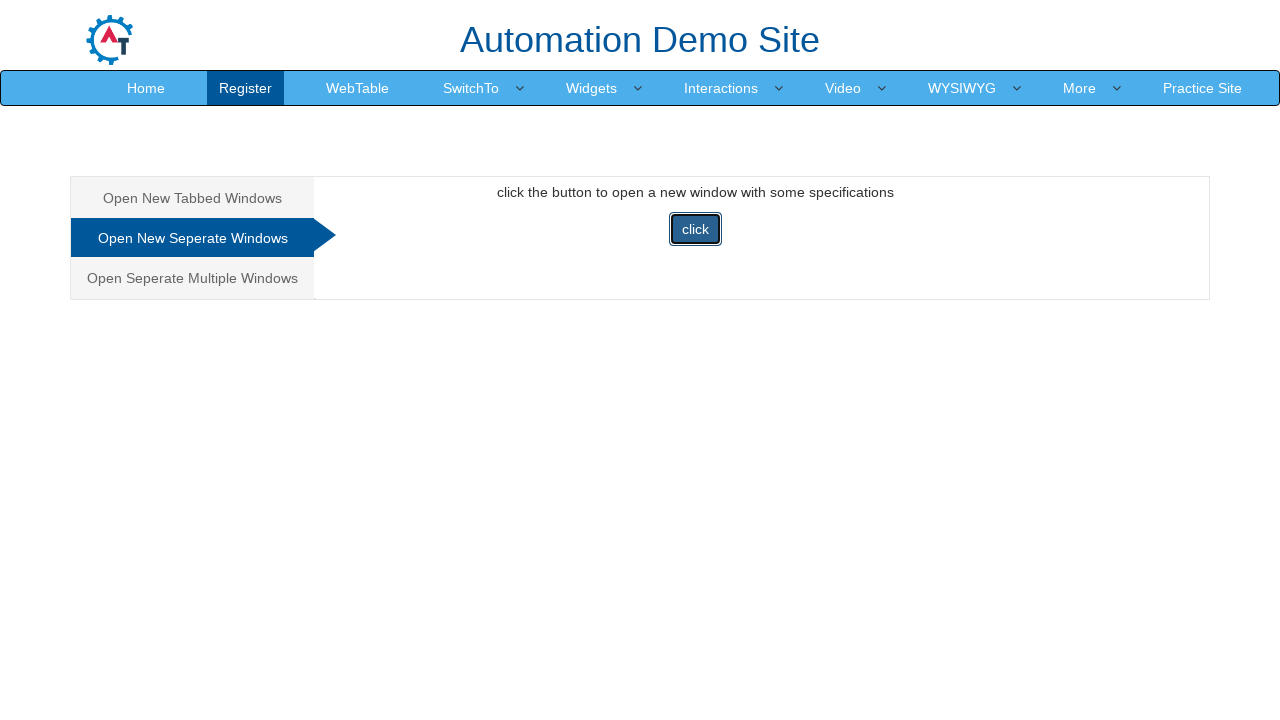

Verified return to parent window with 'Automation Demo Site' heading visible
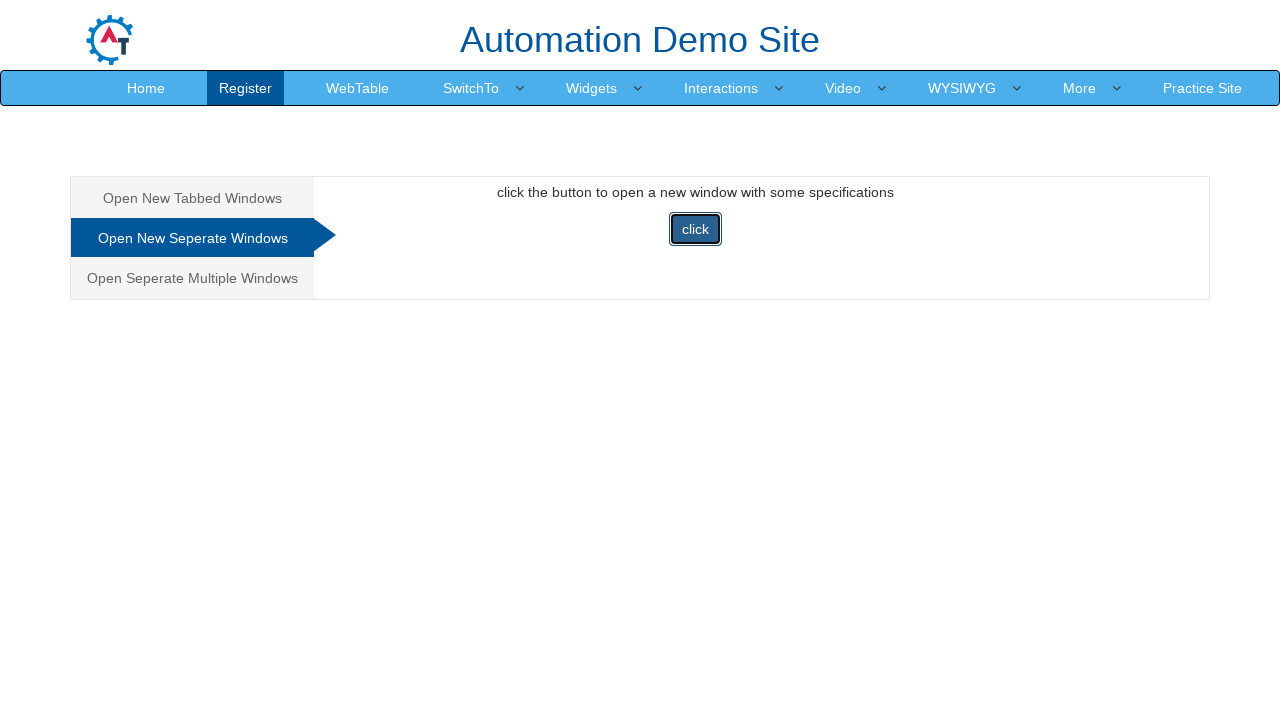

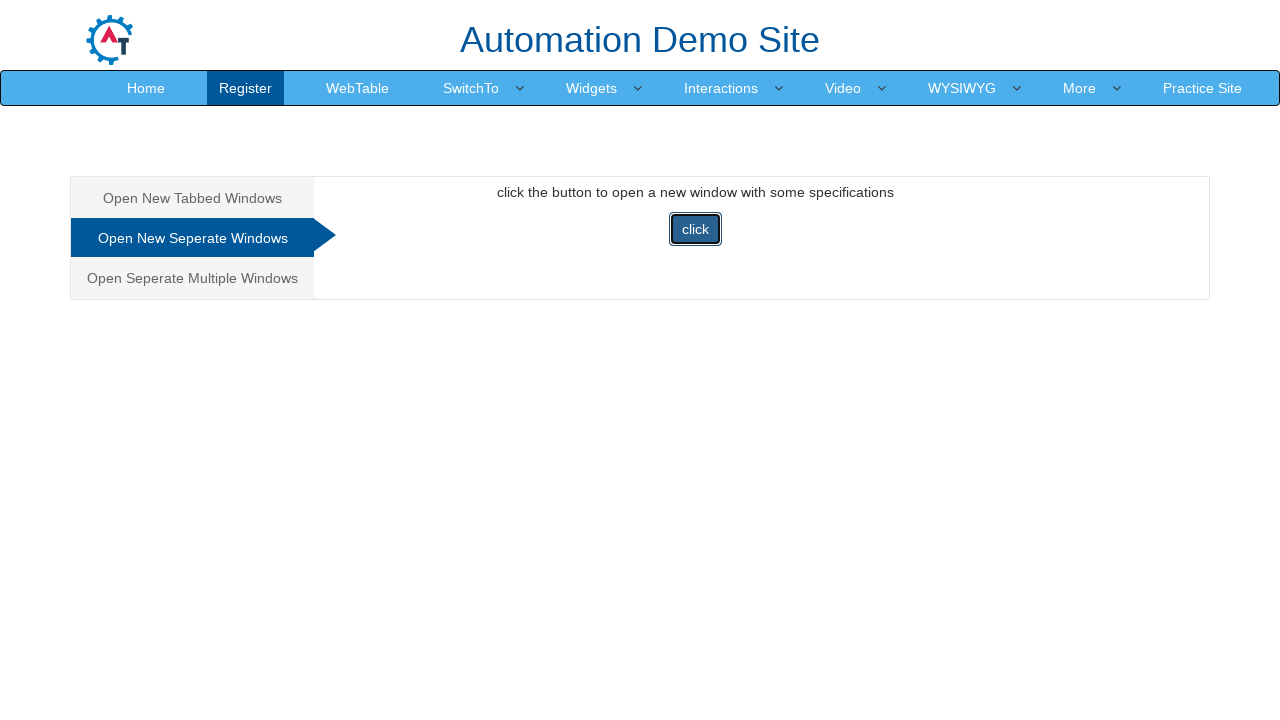